Tests checkbox functionality by selecting all checkboxes on the page

Starting URL: https://rahulshettyacademy.com/AutomationPractice/

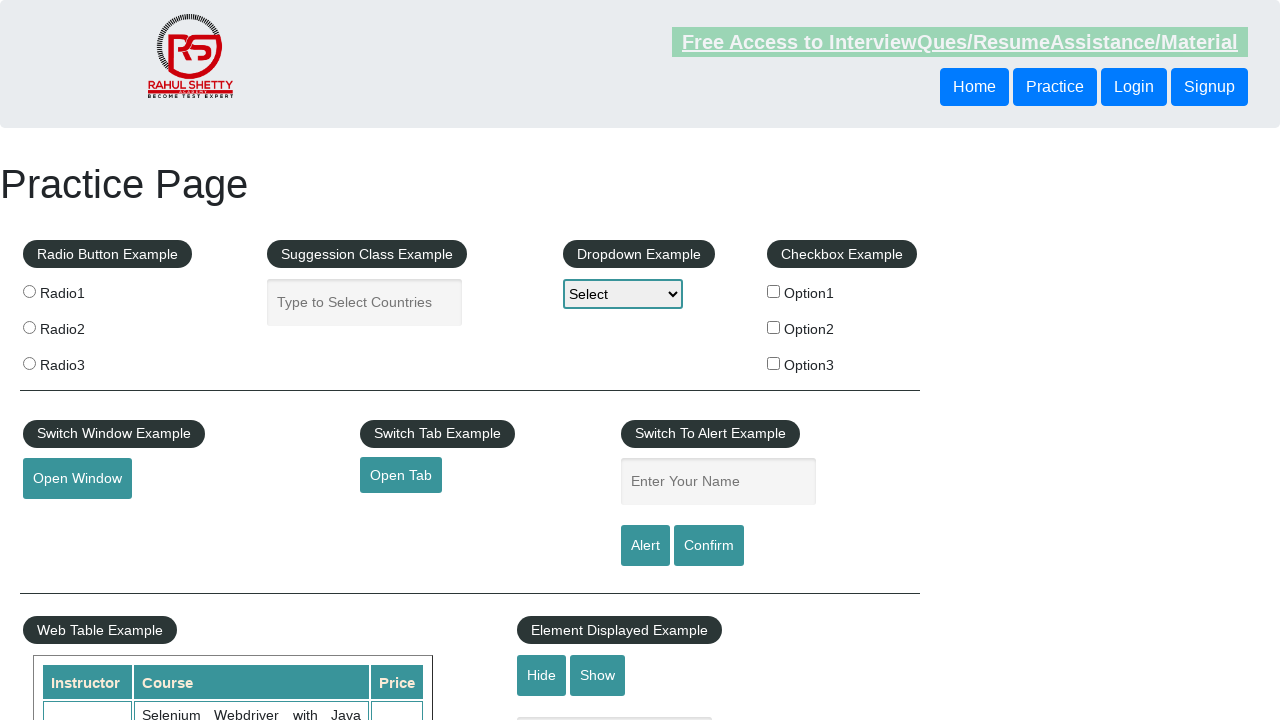

Located all checkboxes with id containing 'checkBox'
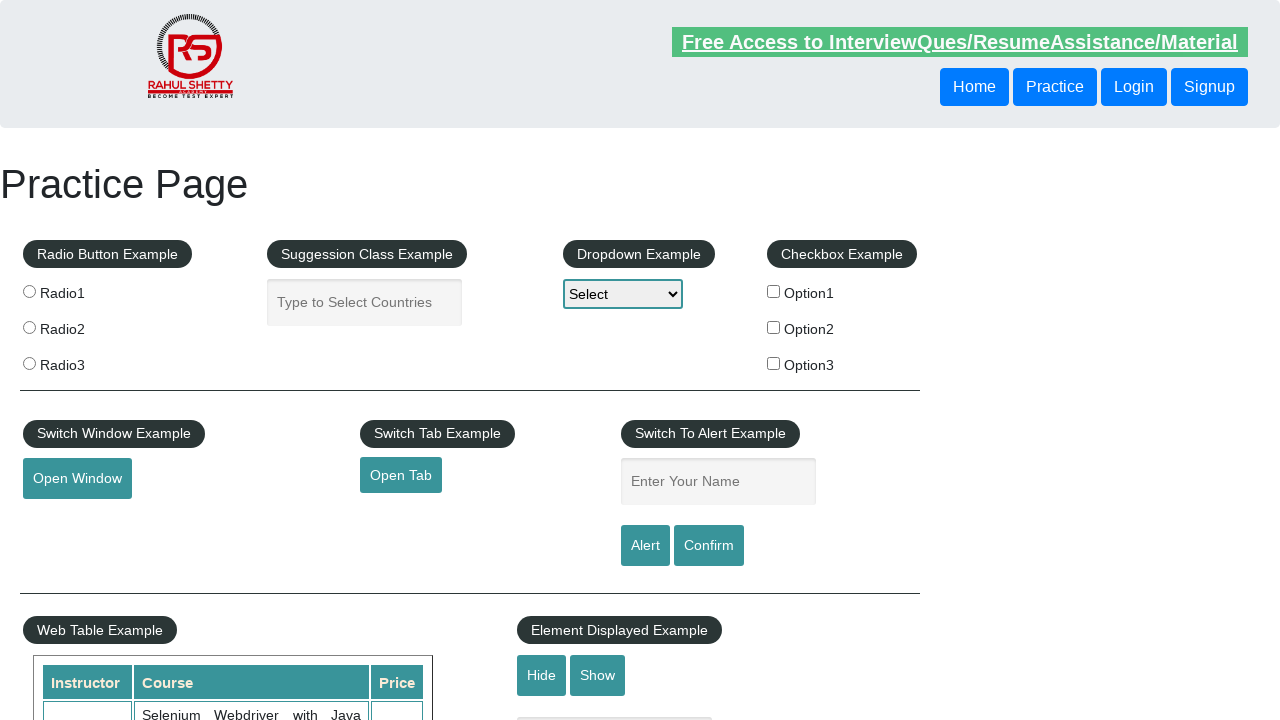

Clicked checkbox 1 at (774, 291) on xpath=//input[contains(@id, 'checkBox')] >> nth=0
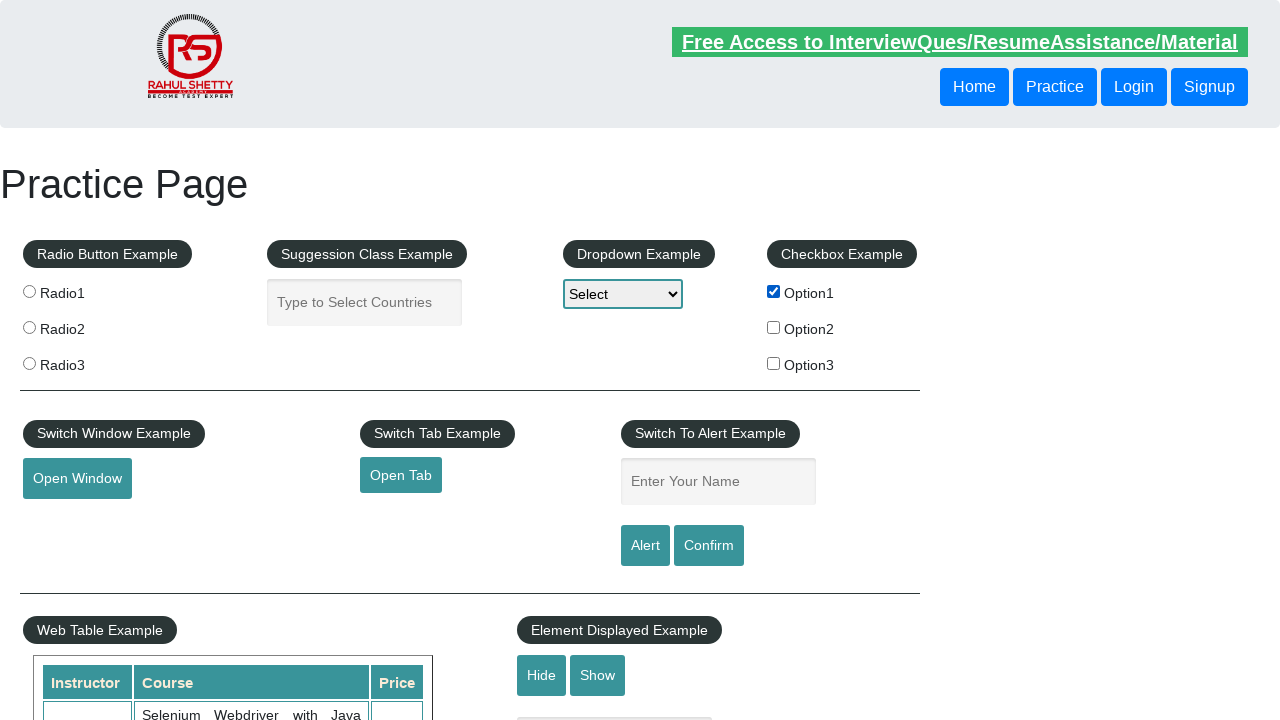

Clicked checkbox 2 at (774, 327) on xpath=//input[contains(@id, 'checkBox')] >> nth=1
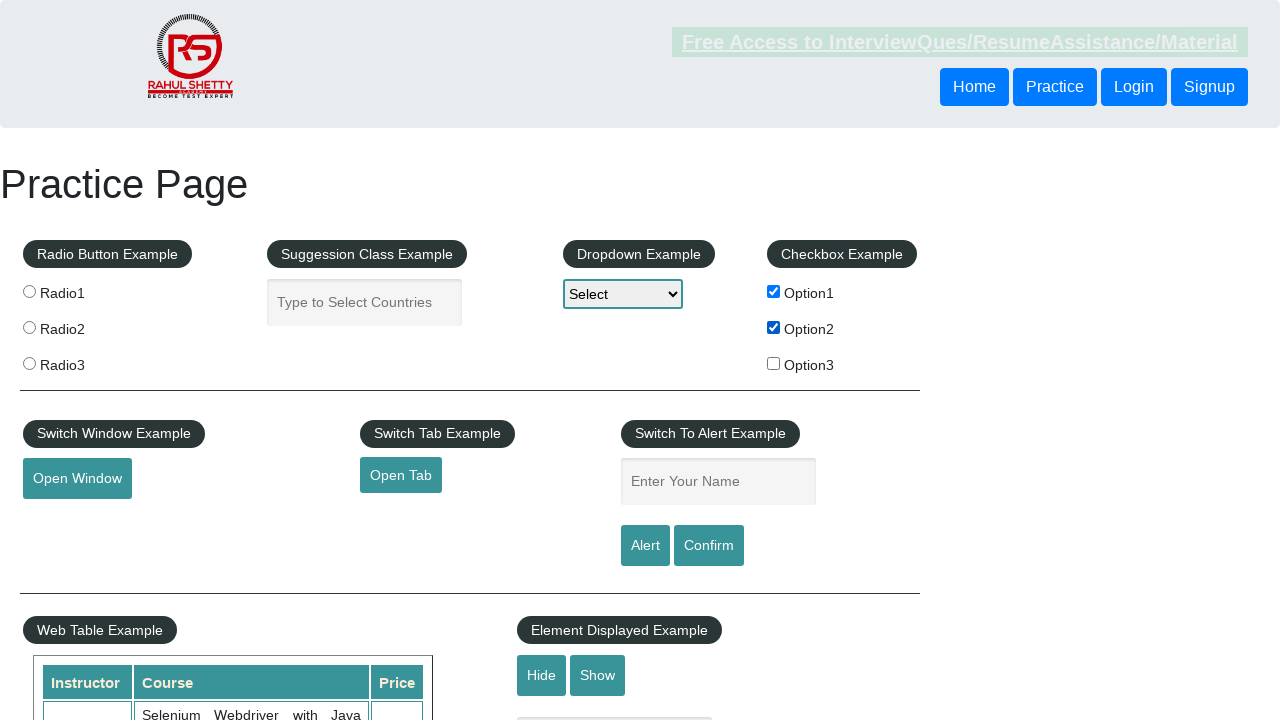

Clicked checkbox 3 at (774, 363) on xpath=//input[contains(@id, 'checkBox')] >> nth=2
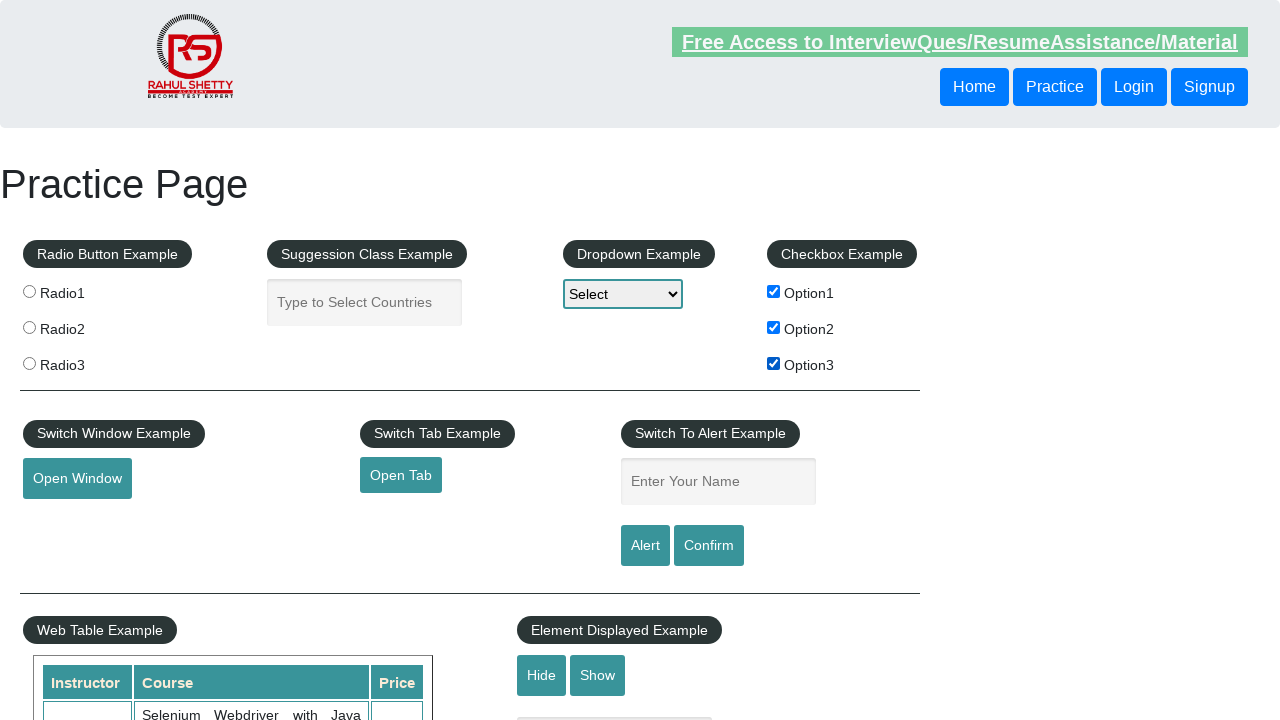

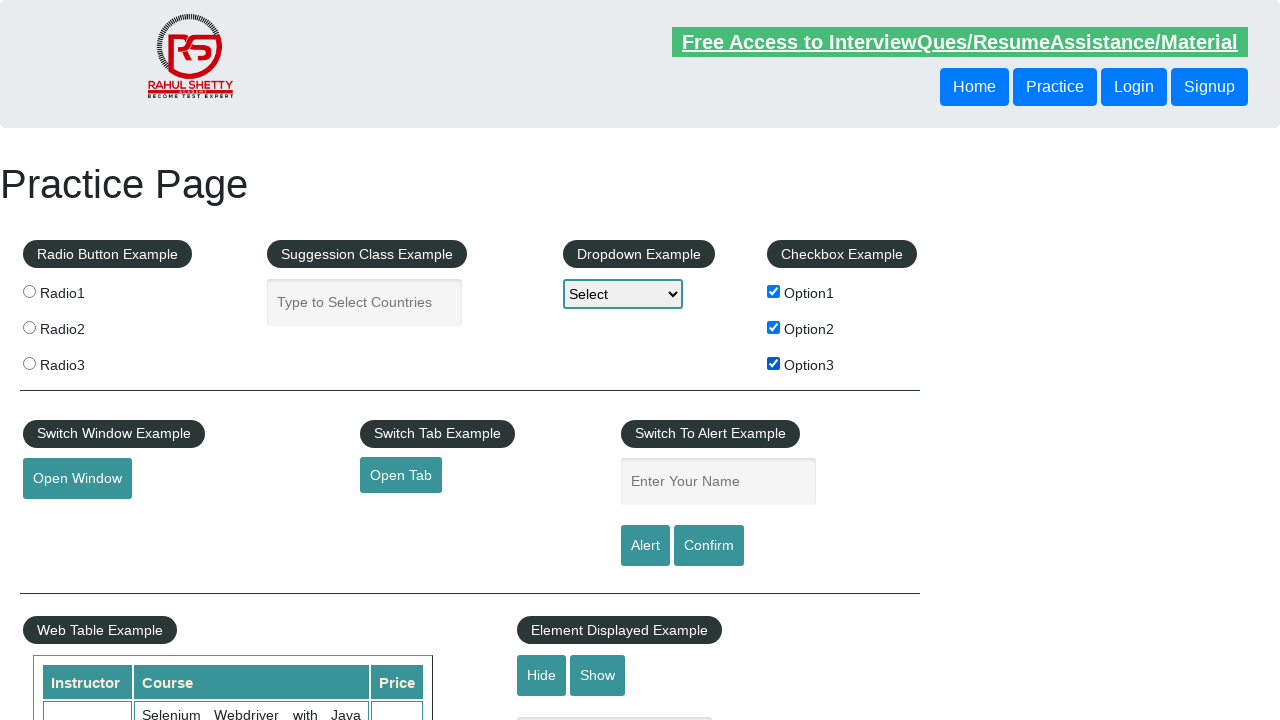